Launches the Flipkart e-commerce website and verifies the page loads successfully by waiting for the page to be ready.

Starting URL: https://www.flipkart.com/

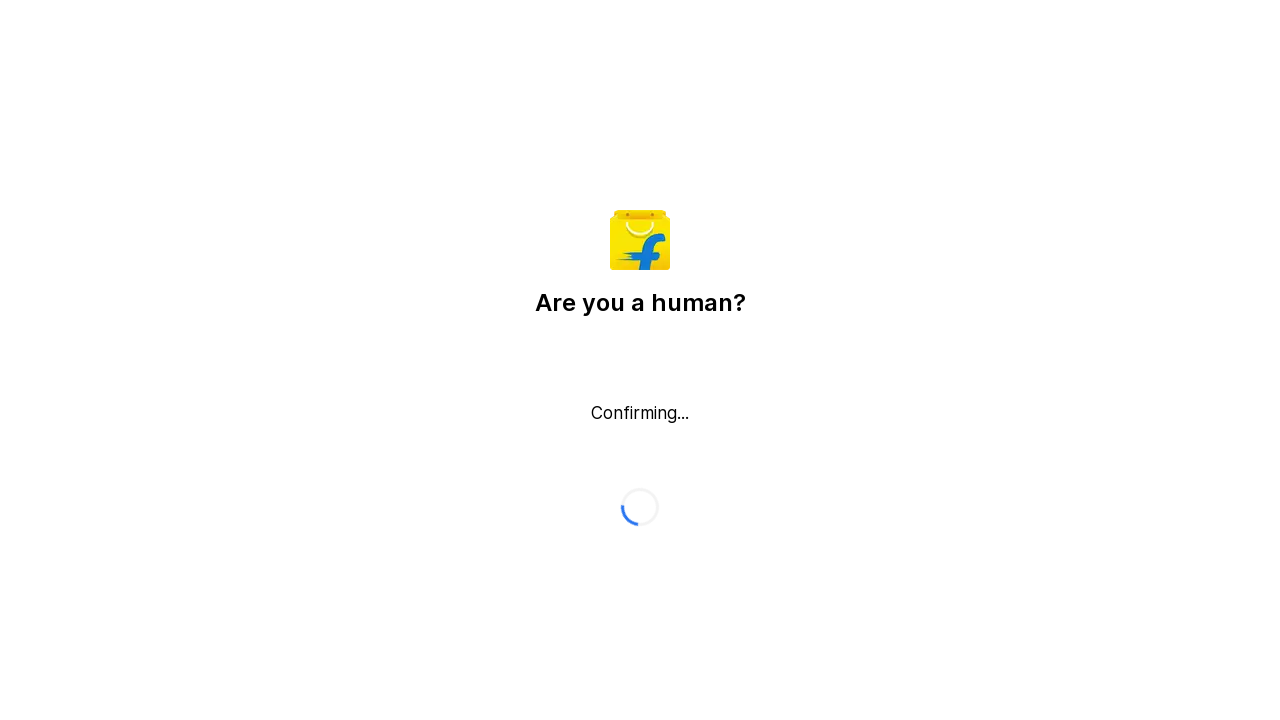

Navigated to Flipkart homepage
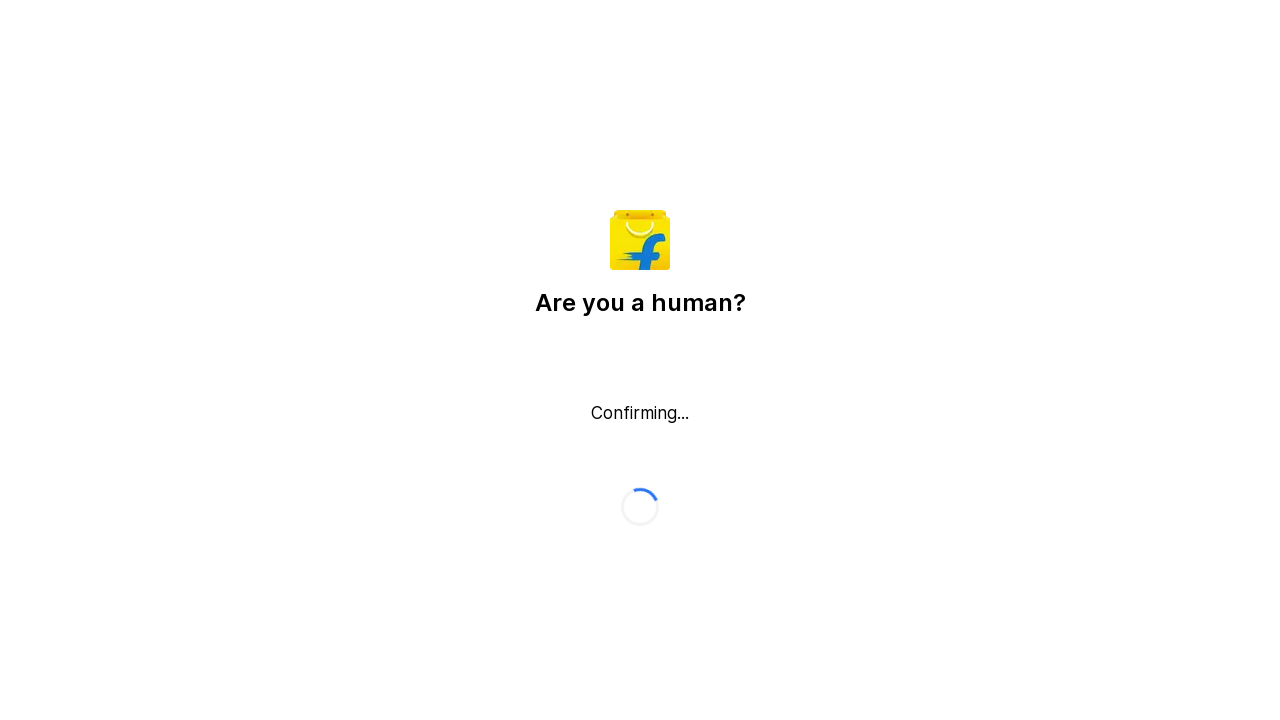

Page fully loaded - DOM content ready
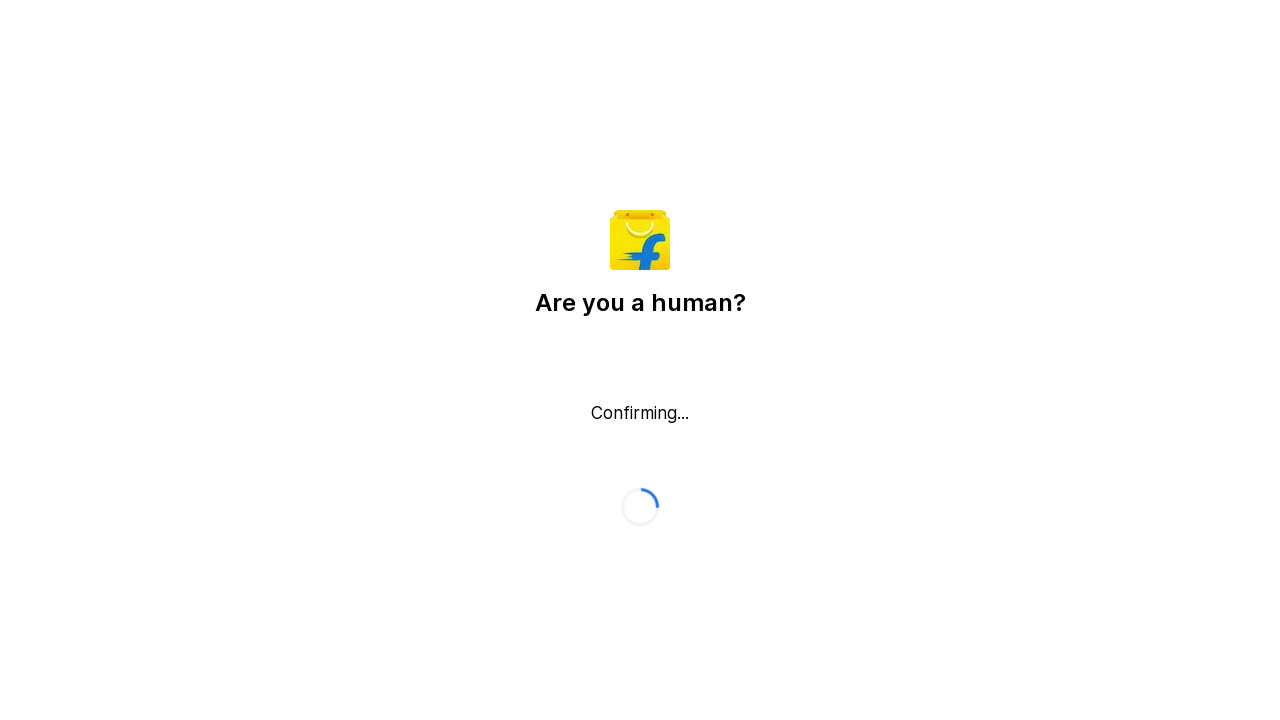

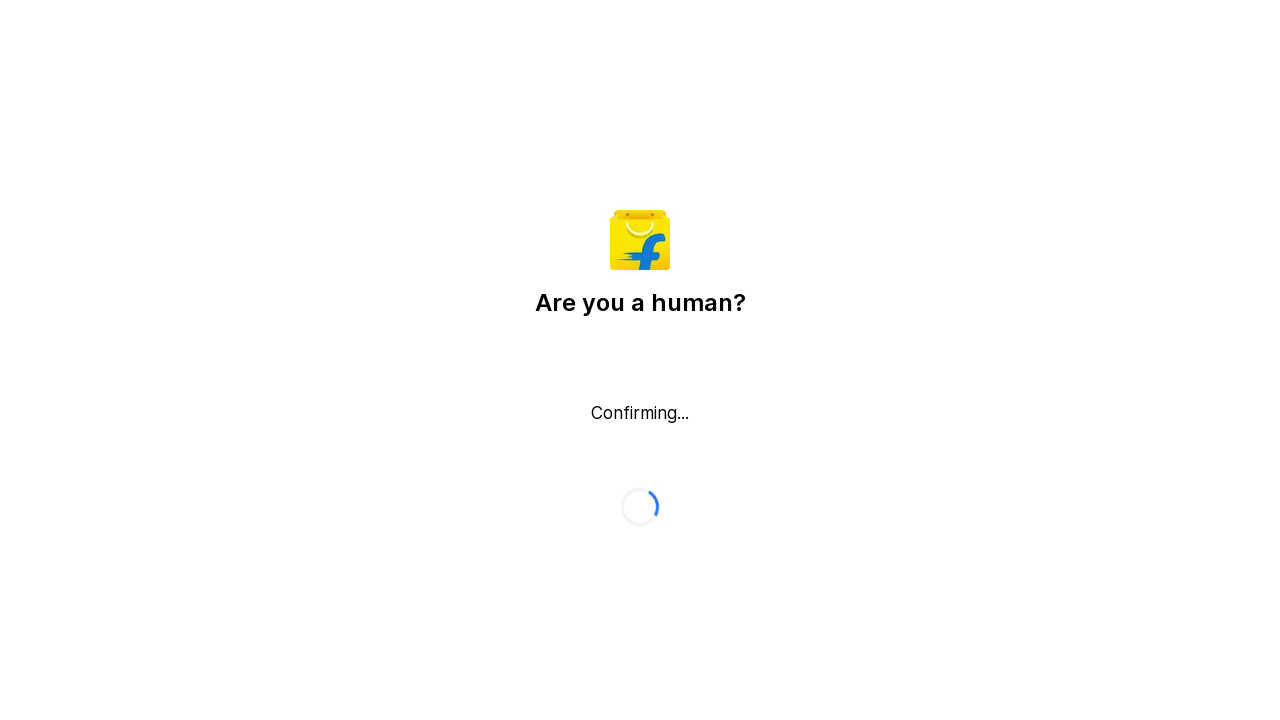